Tests the search functionality on Redmine.org by entering a search query and pressing Enter, then verifying the search results types selector is visible.

Starting URL: https://www.redmine.org

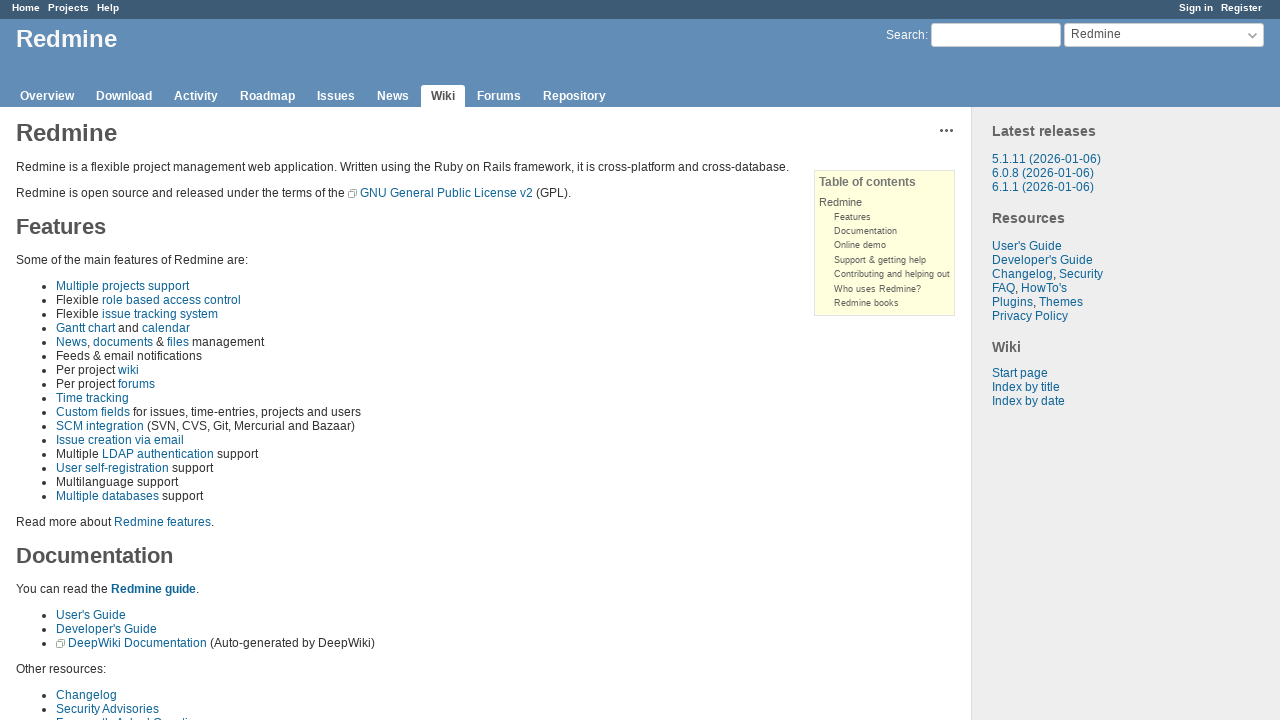

Filled search input field with 'LuxeQuality' on #q
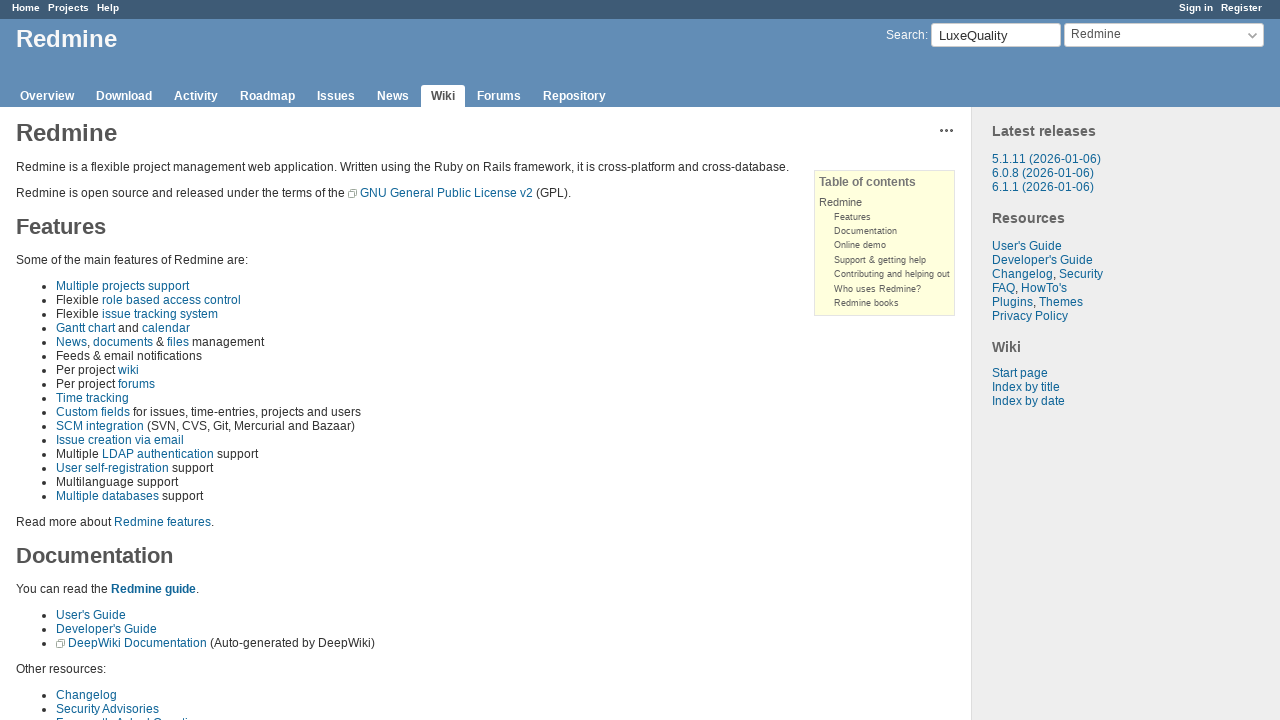

Pressed Enter to submit the search query
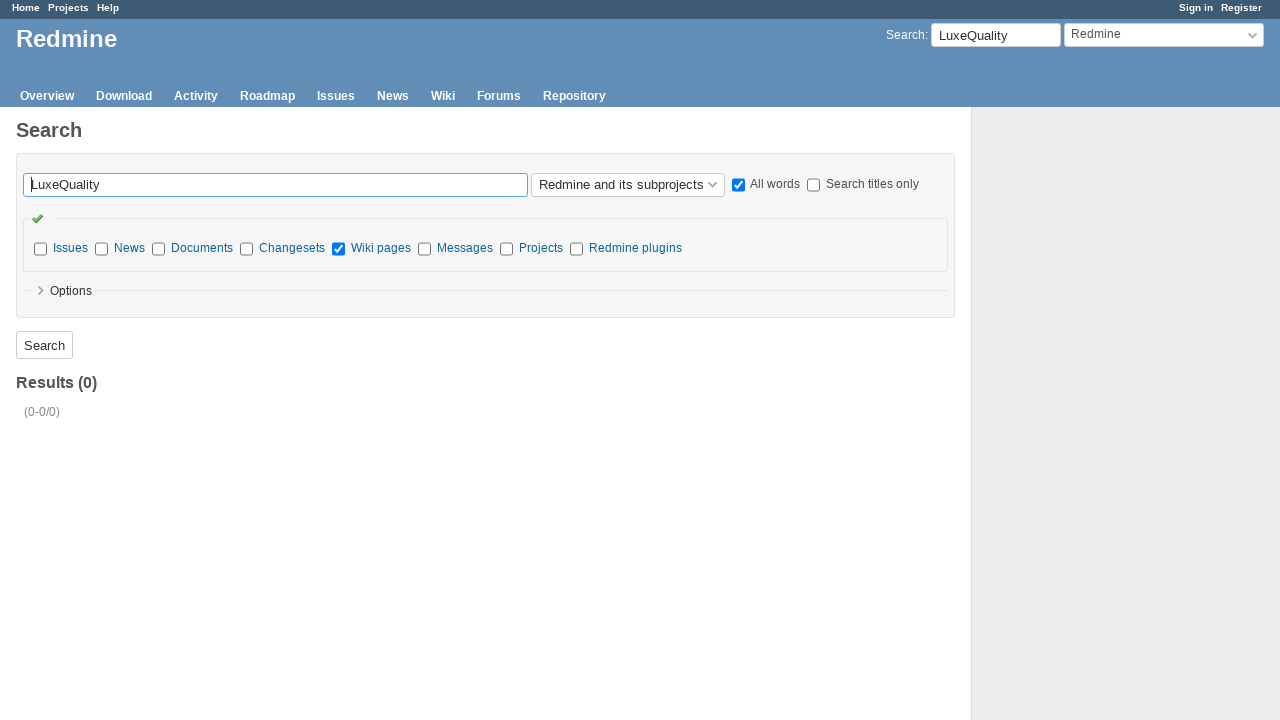

Search results types selector became visible
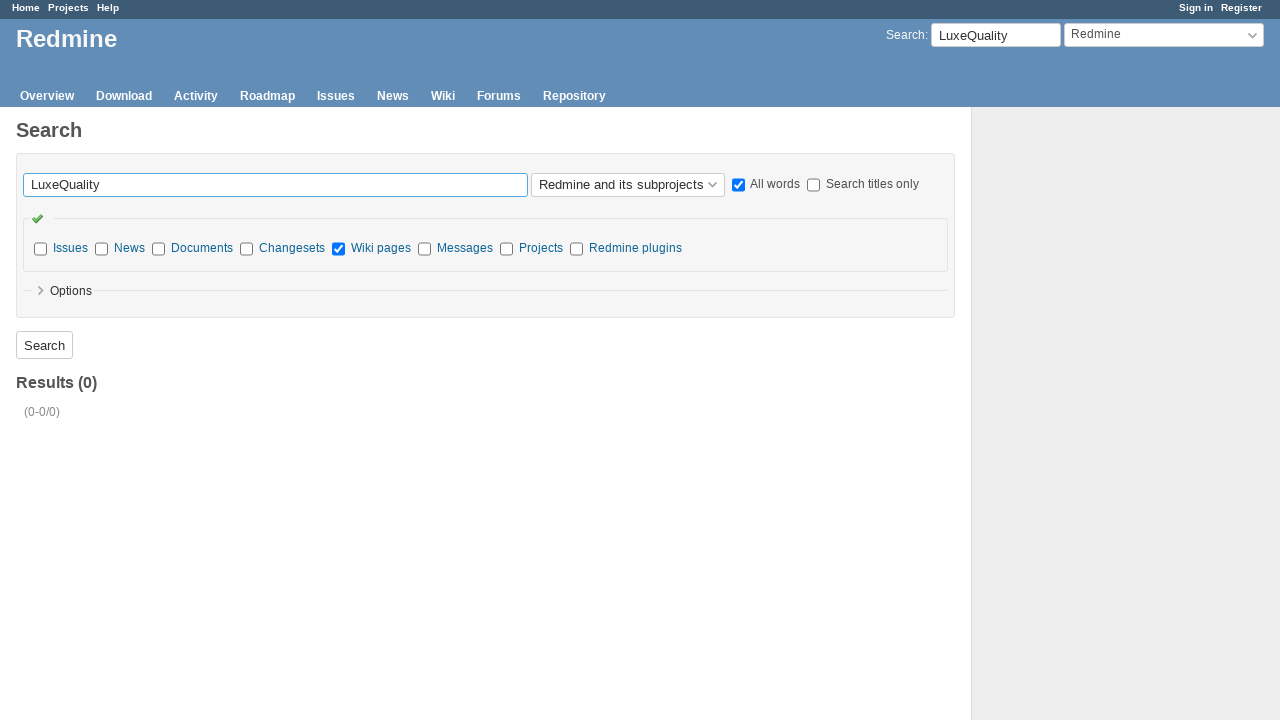

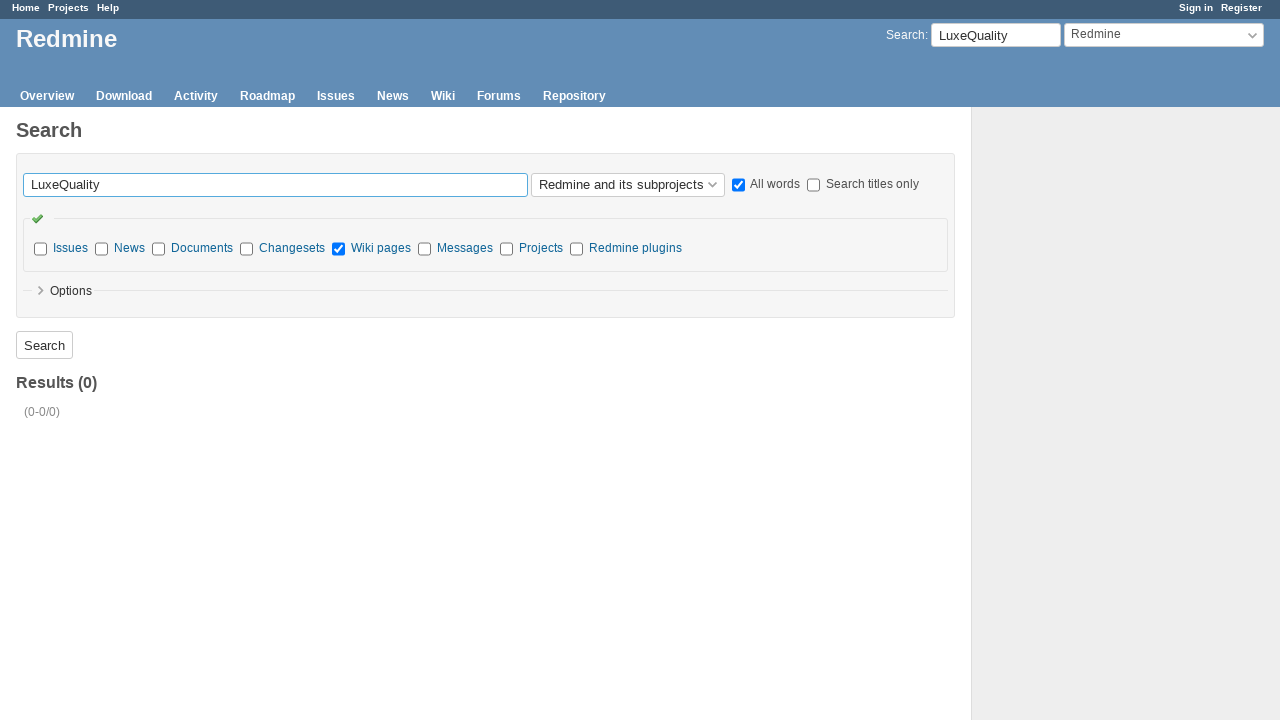